Tests the complete purchase flow of buying one cappuccino, adding it to cart, checking out, and verifying the purchase confirmation

Starting URL: https://seleniumbase.io/coffee/

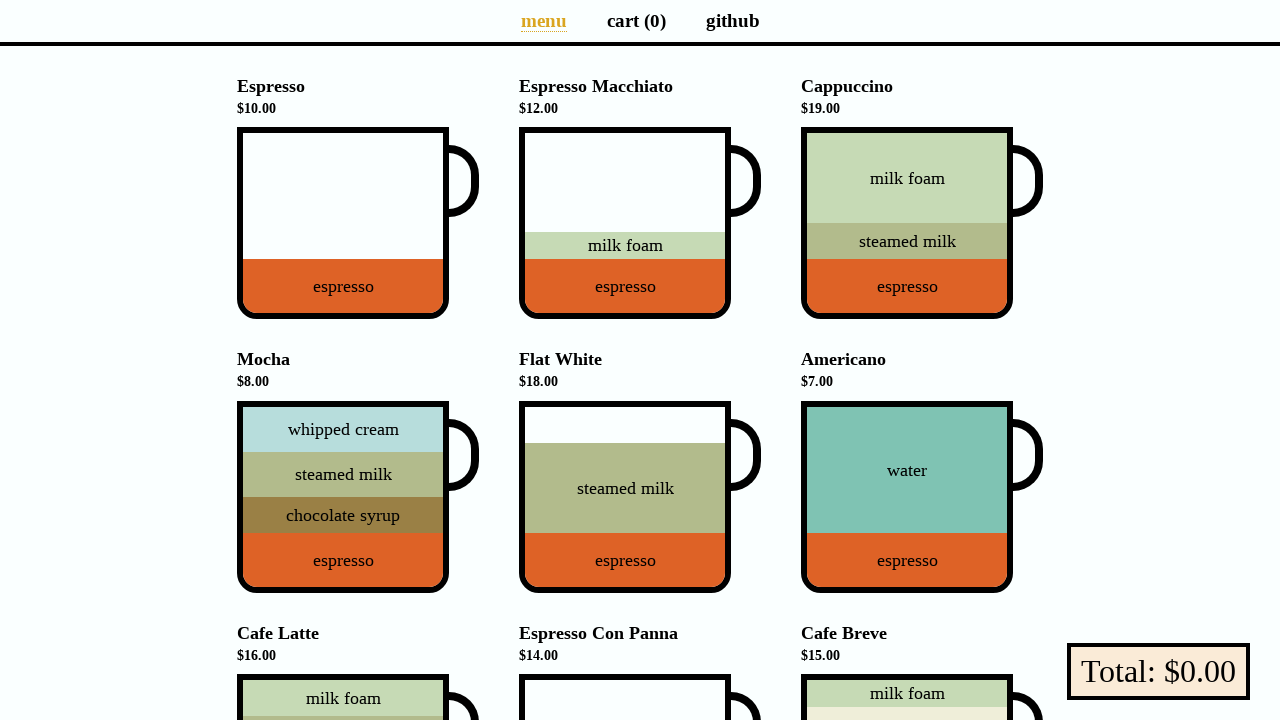

Clicked on Cappuccino to add to cart at (907, 223) on div[data-test="Cappuccino"]
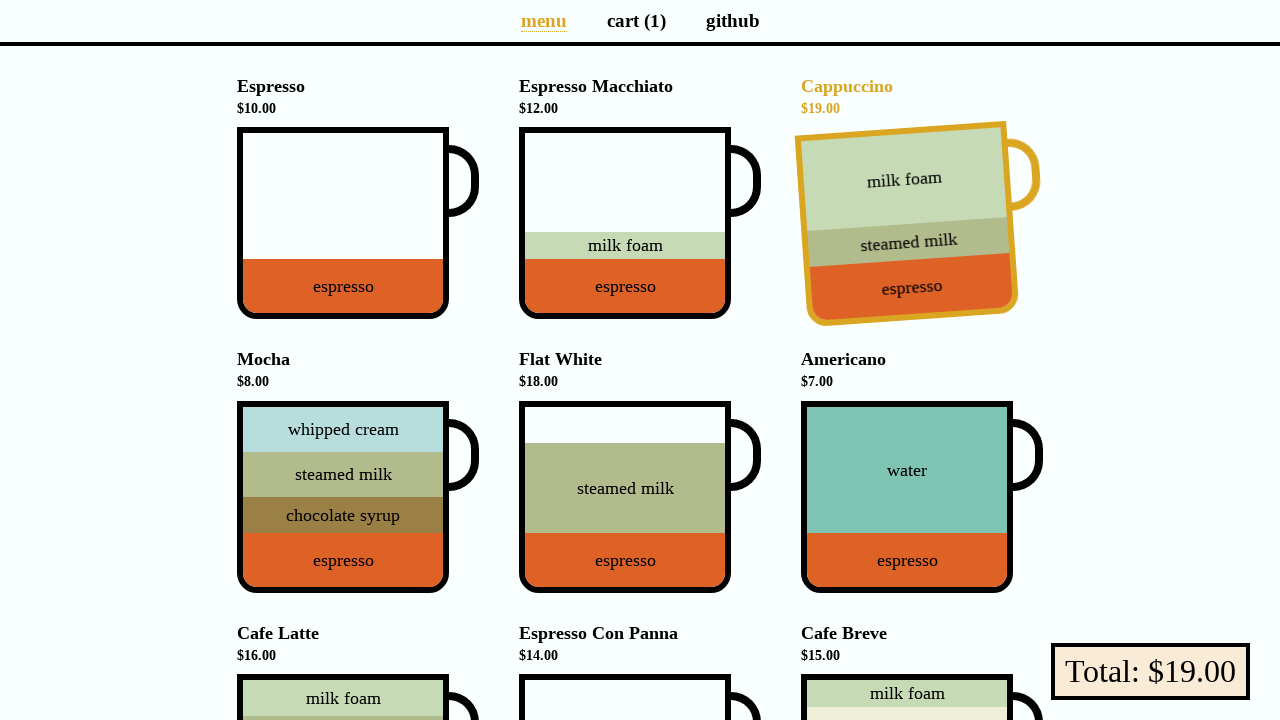

Verified cart displays 1 item
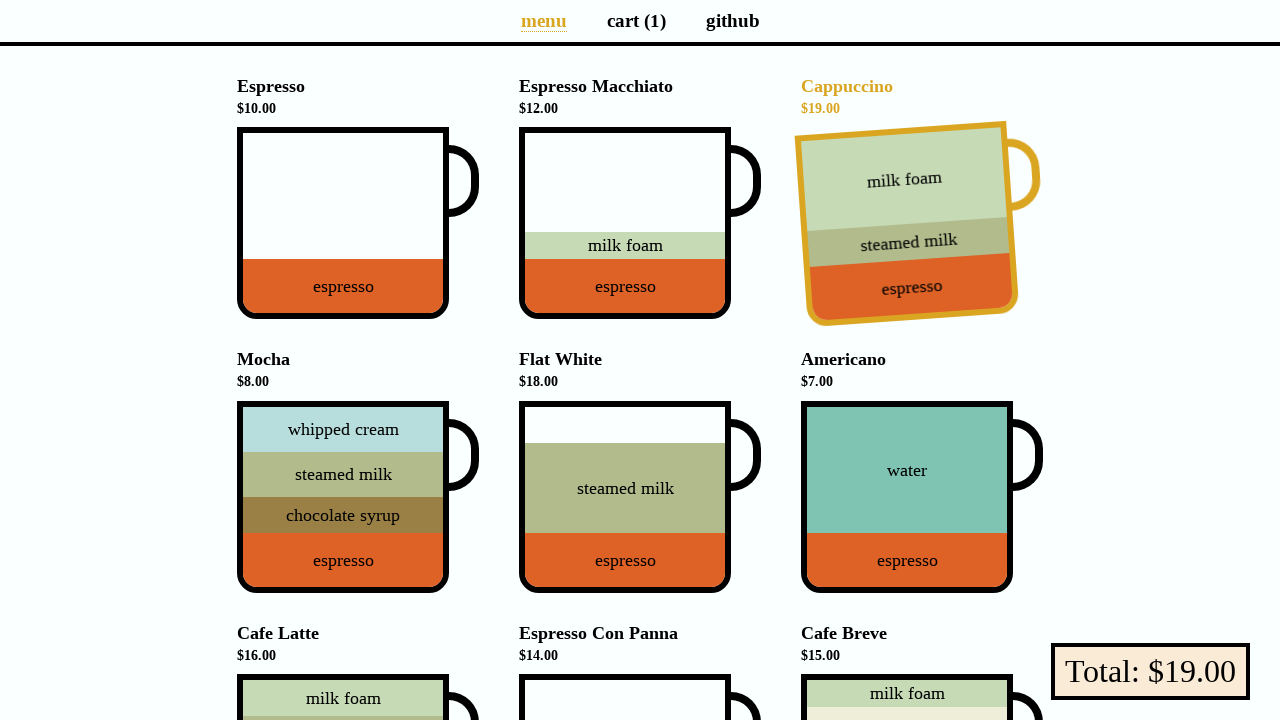

Clicked on cart page link at (636, 20) on a[aria-label="Cart page"]
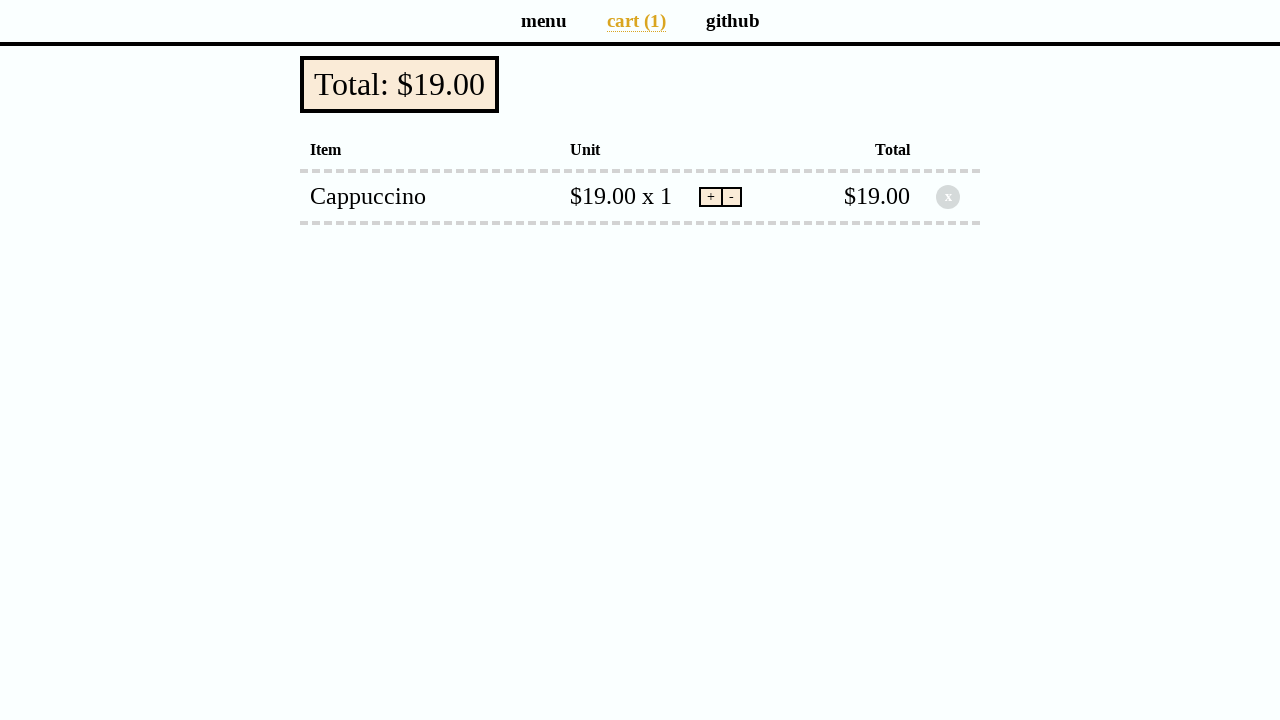

Verified checkout button shows total of $19.00
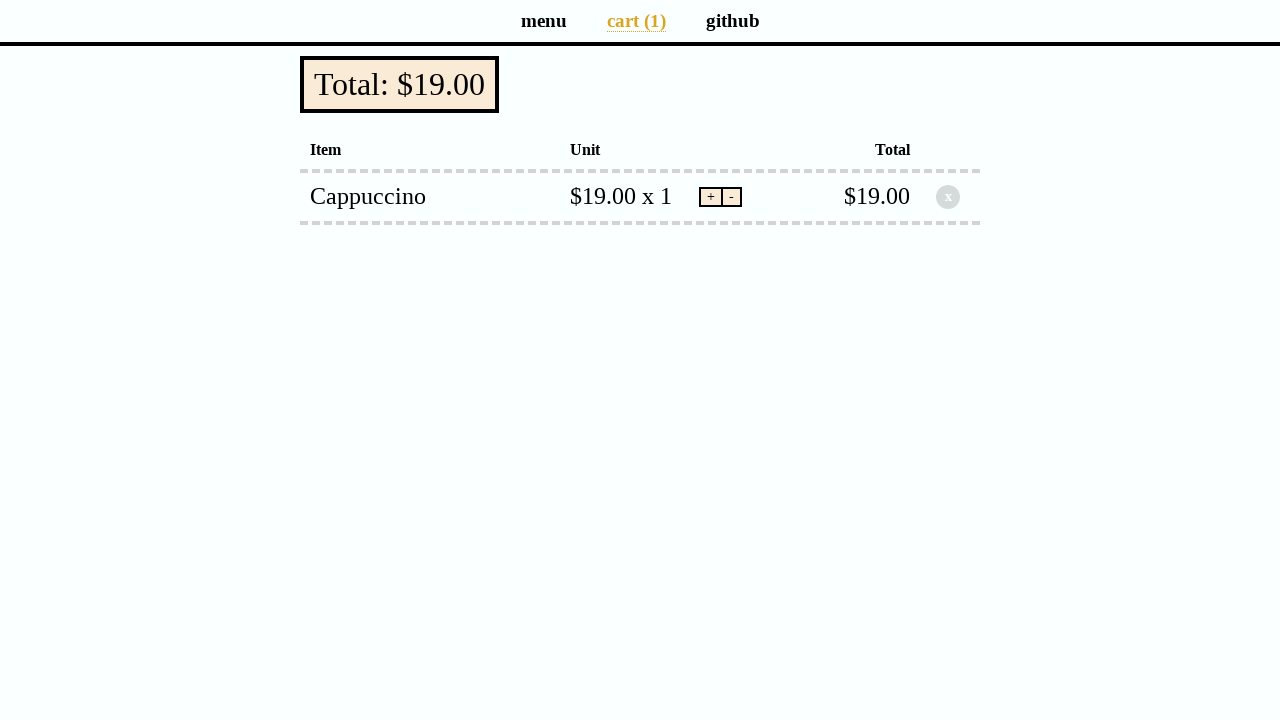

Clicked checkout button at (400, 84) on button[data-test="checkout"]
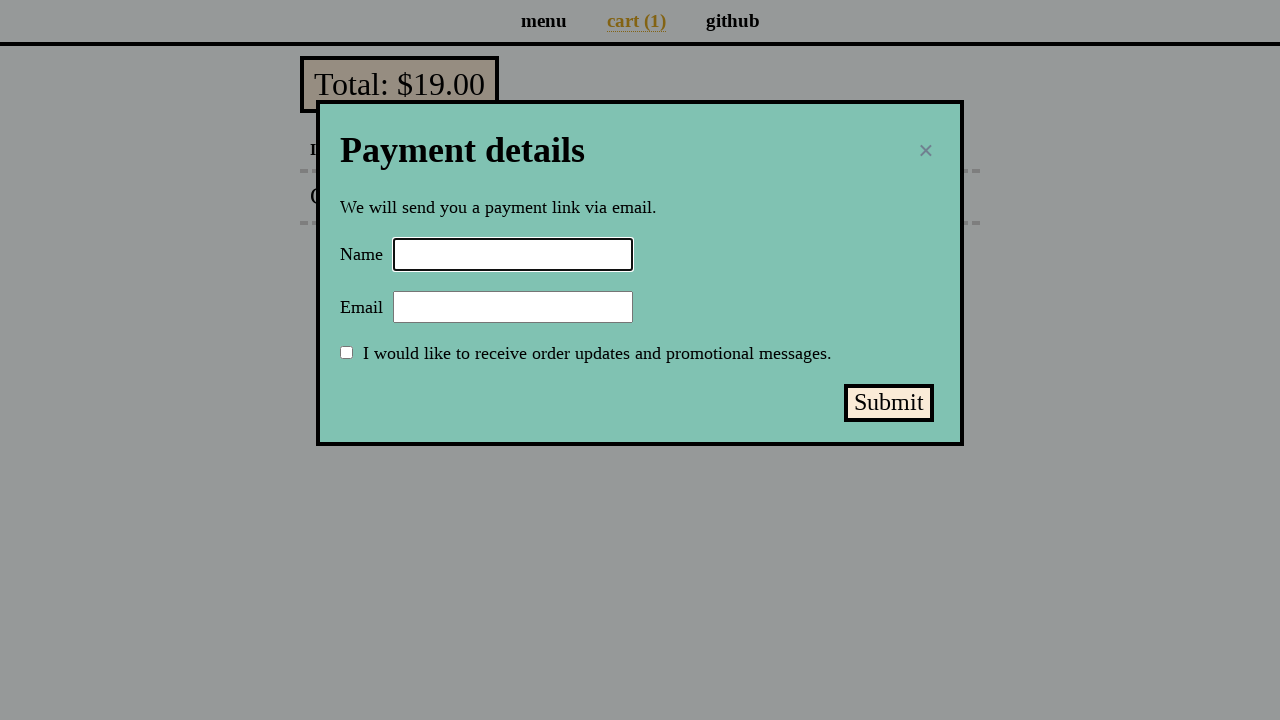

Filled in name field with 'Selenium Coffee' on input#name
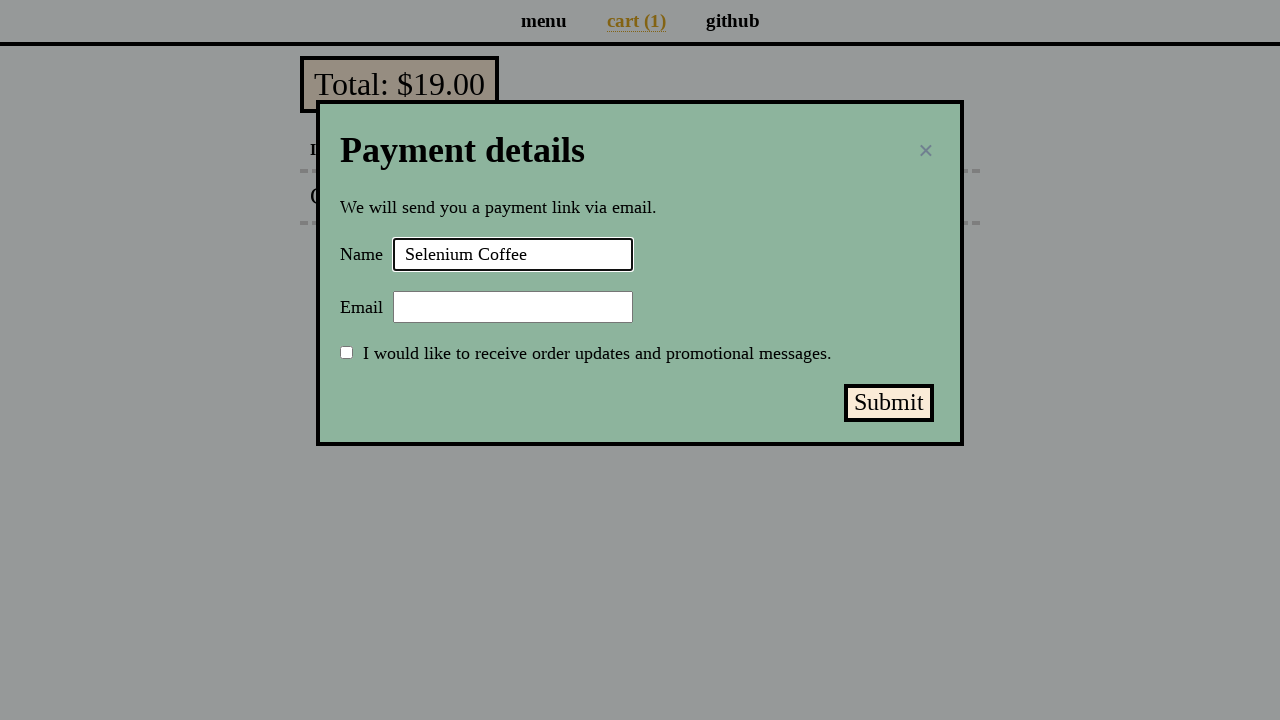

Filled in email field with 'test@test.test' on input#email
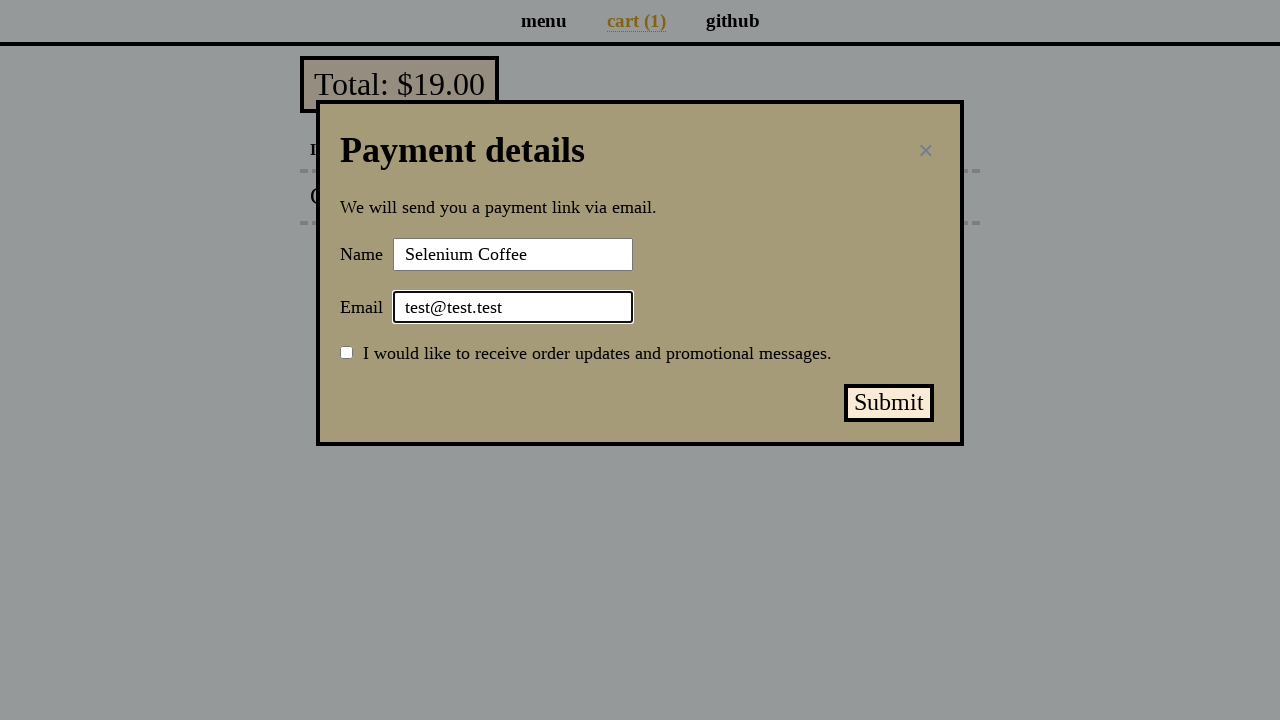

Clicked submit payment button at (889, 403) on button#submit-payment
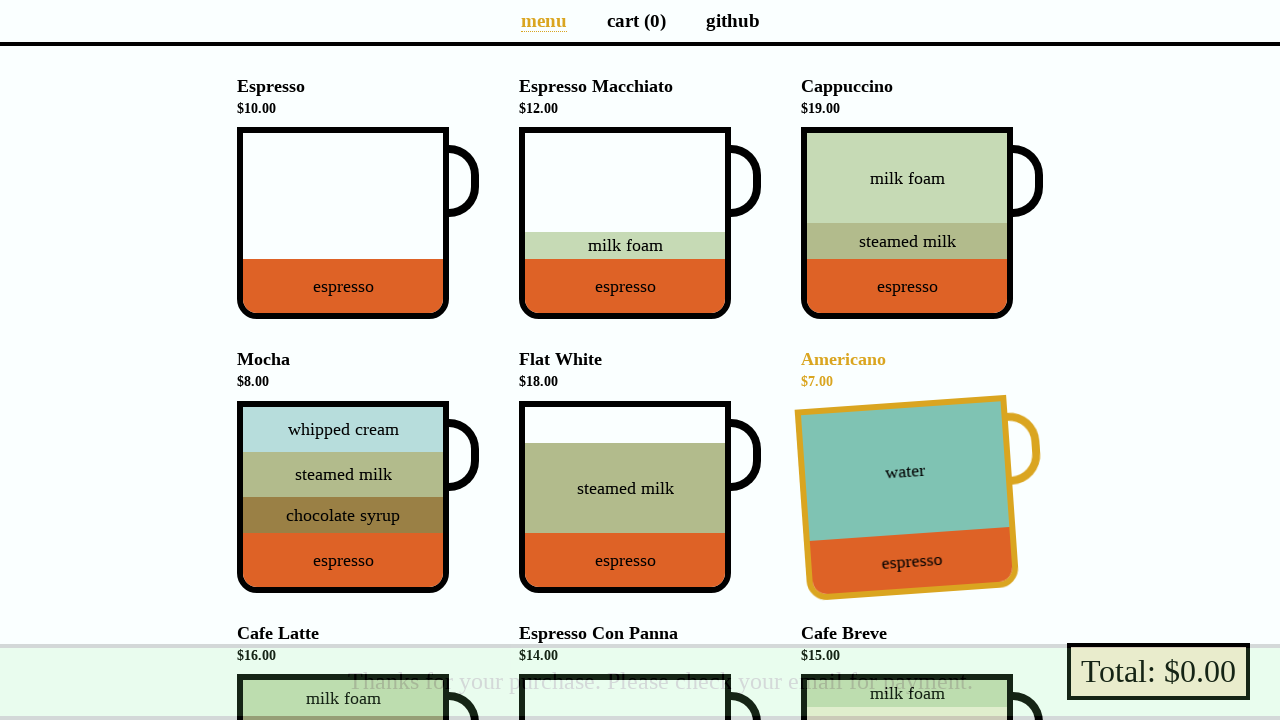

Verified purchase confirmation message 'Thanks for your purchase.' displayed
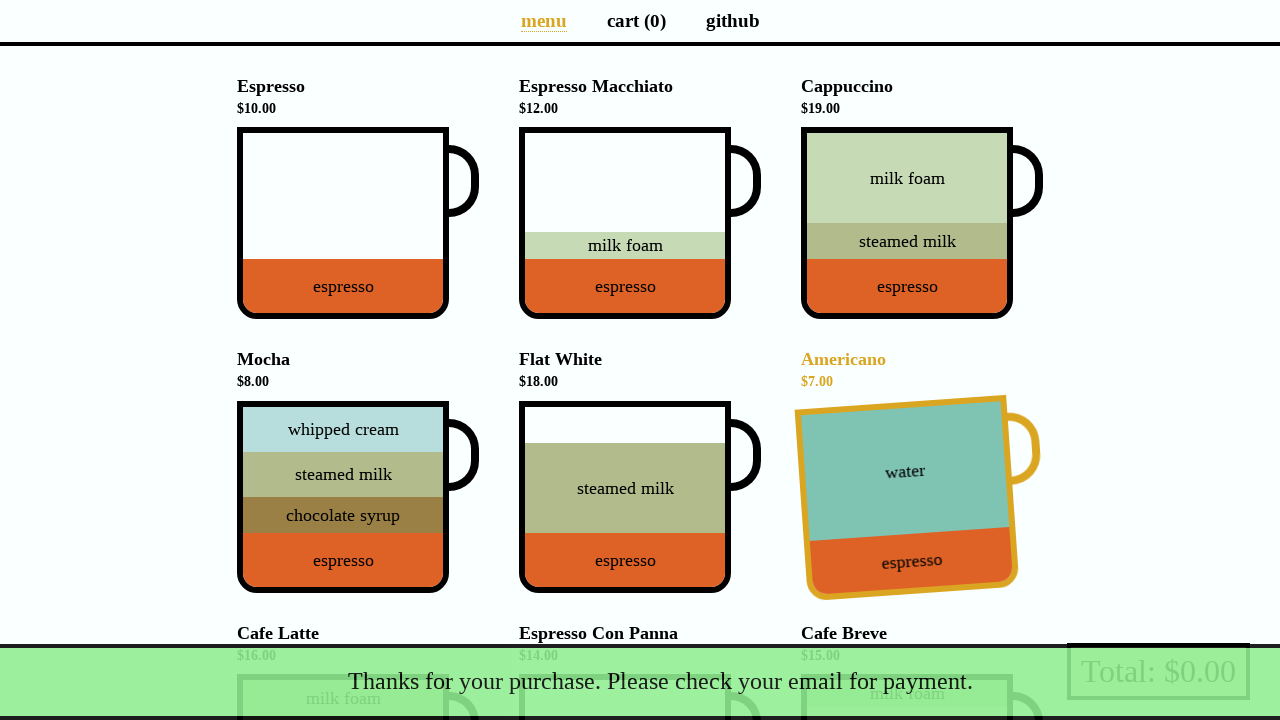

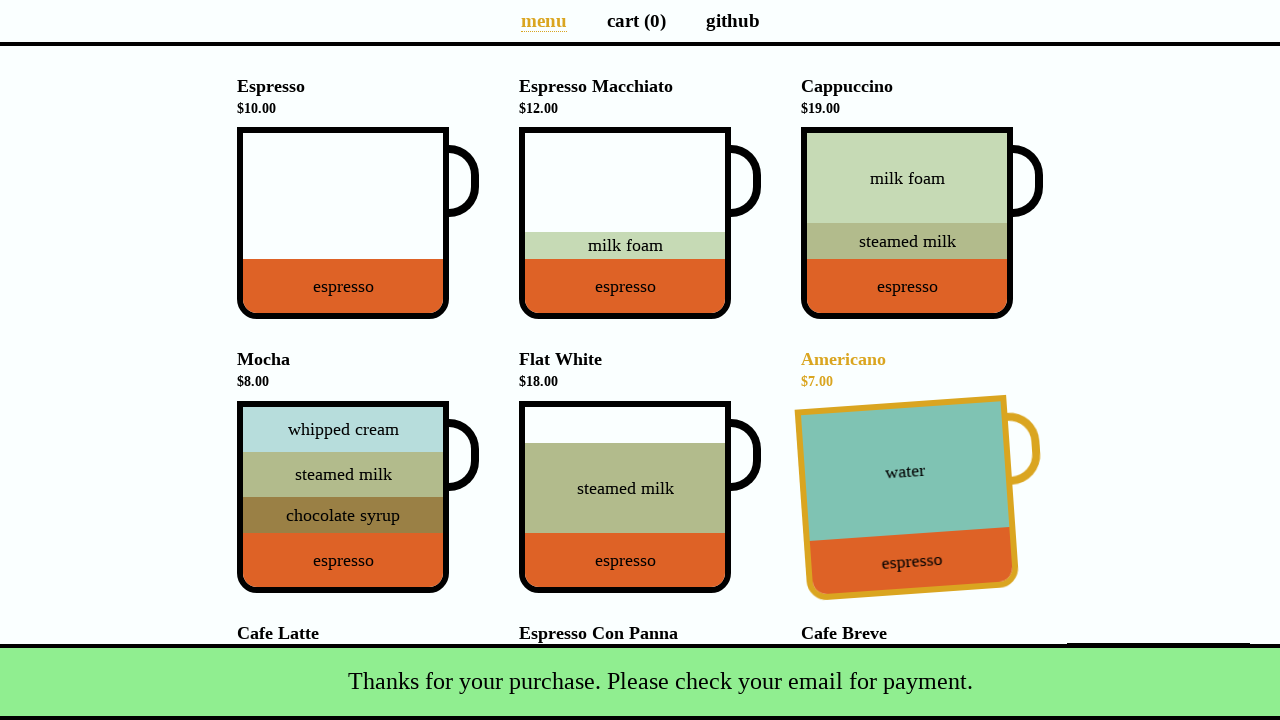